Tests JavaScript alert handling by entering a name, triggering alerts and confirmation dialogs, and accepting them

Starting URL: https://rahulshettyacademy.com/AutomationPractice/

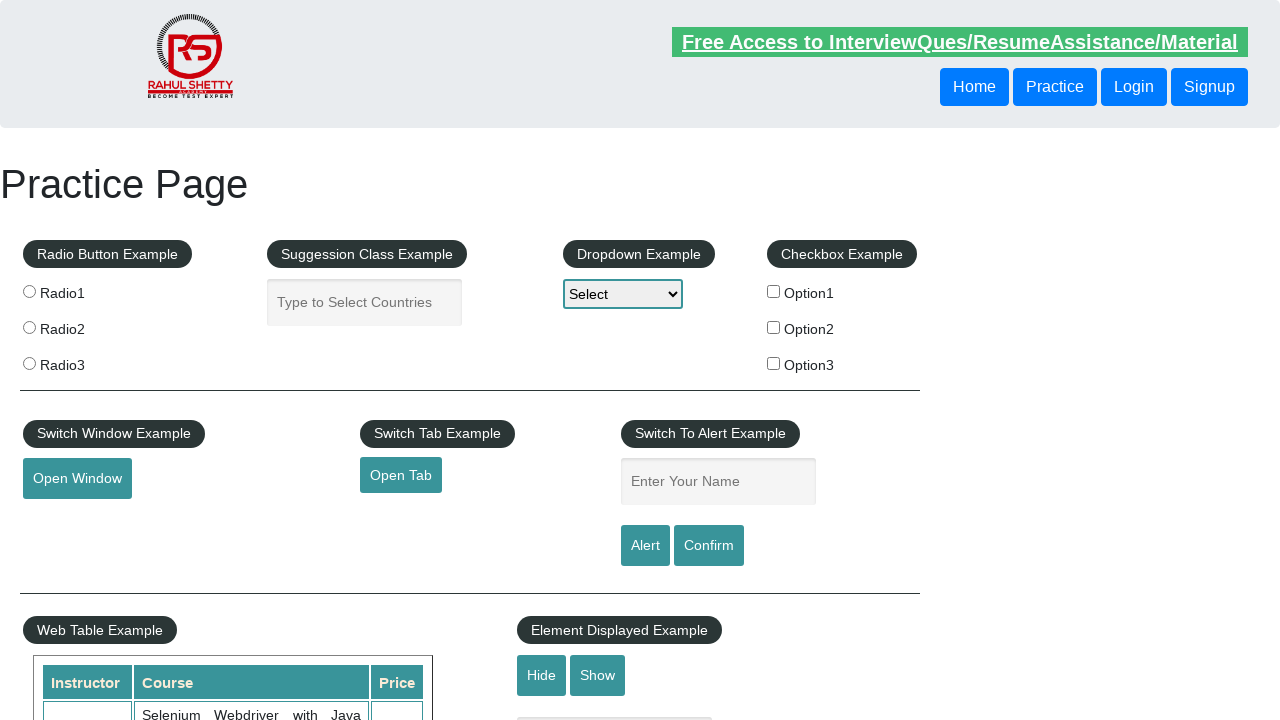

Filled name field with 'Madhav' on #name
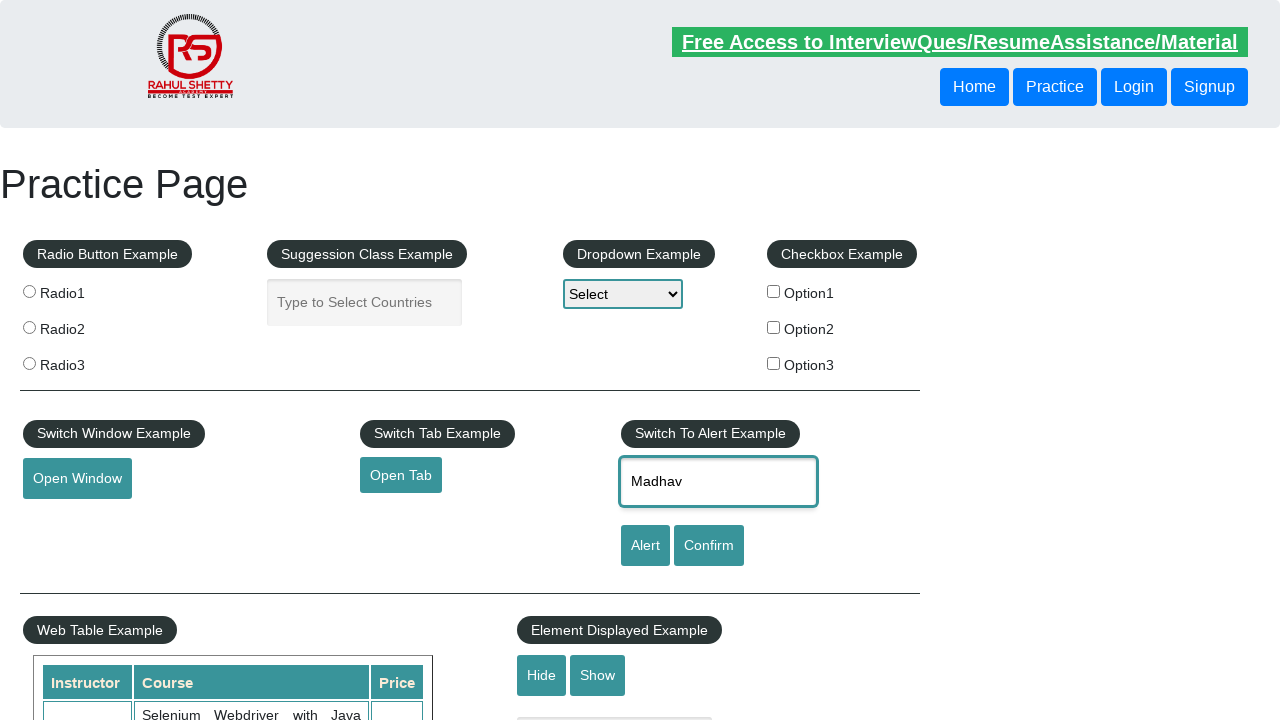

Set up dialog handler to accept all dialogs
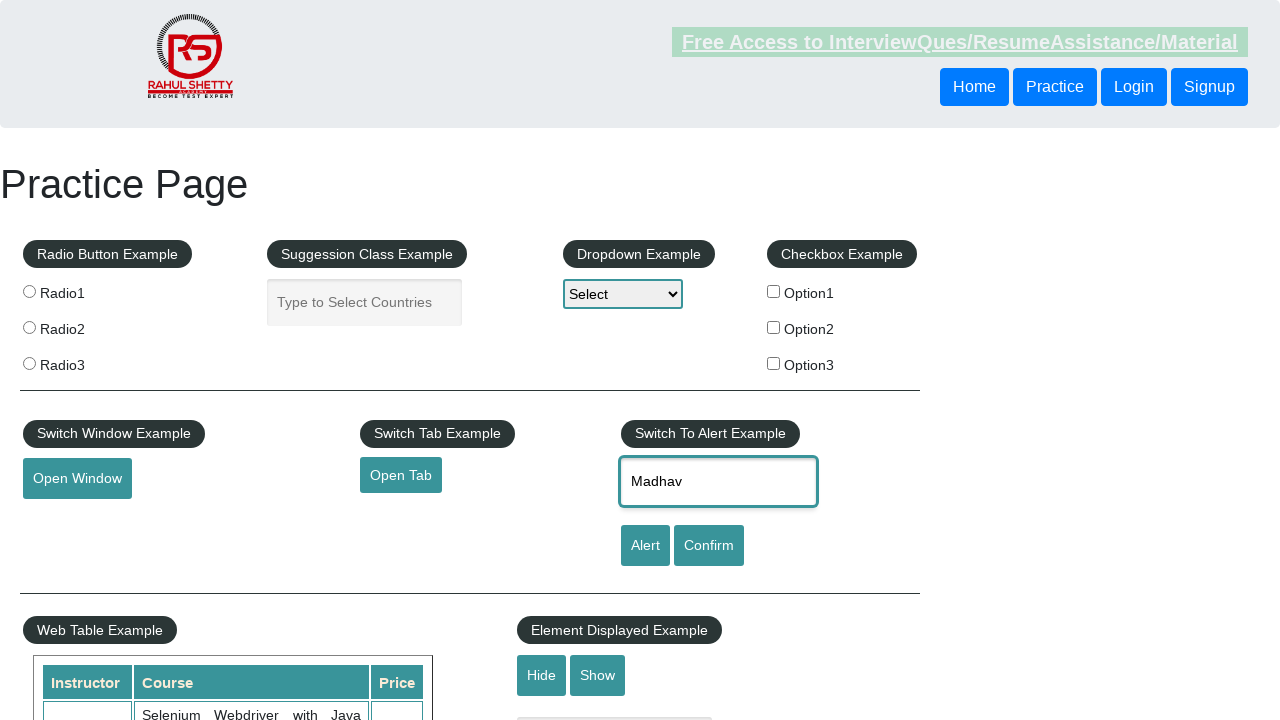

Clicked alert button to trigger JavaScript alert at (645, 546) on #alertbtn
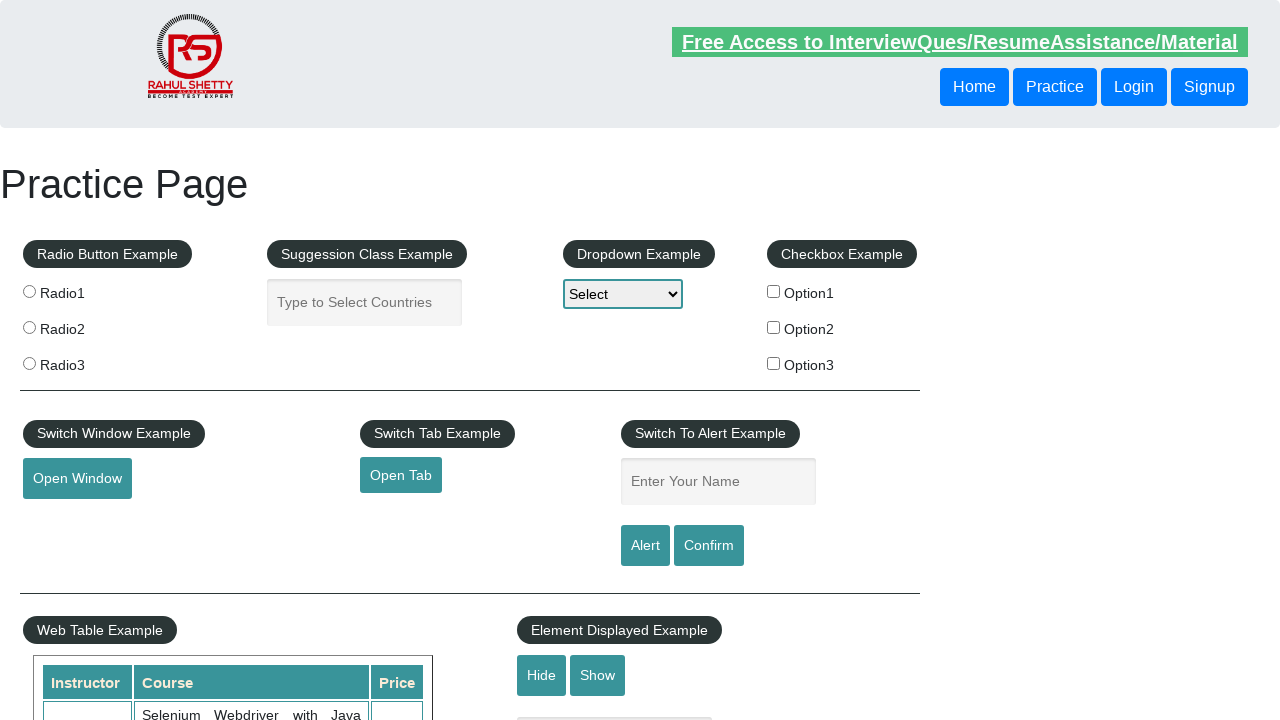

Waited 1 second before next action
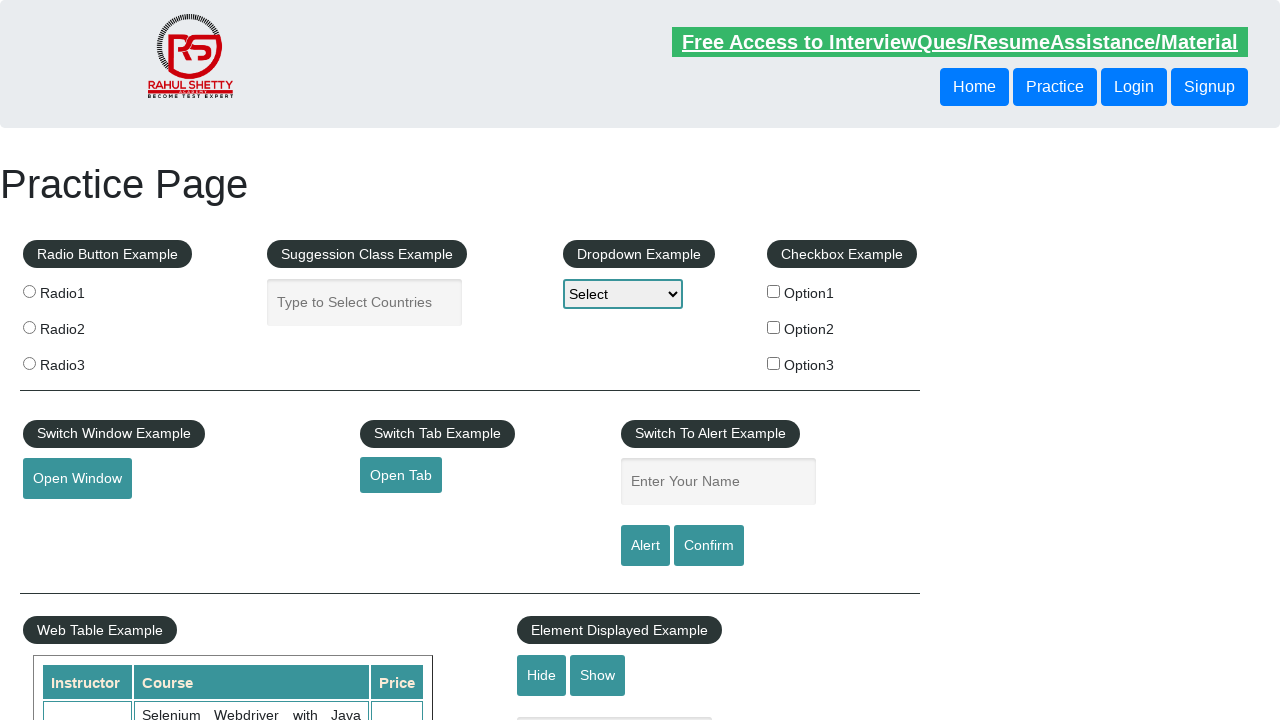

Clicked confirm button to trigger confirmation dialog at (709, 546) on xpath=//input[@id='confirmbtn']
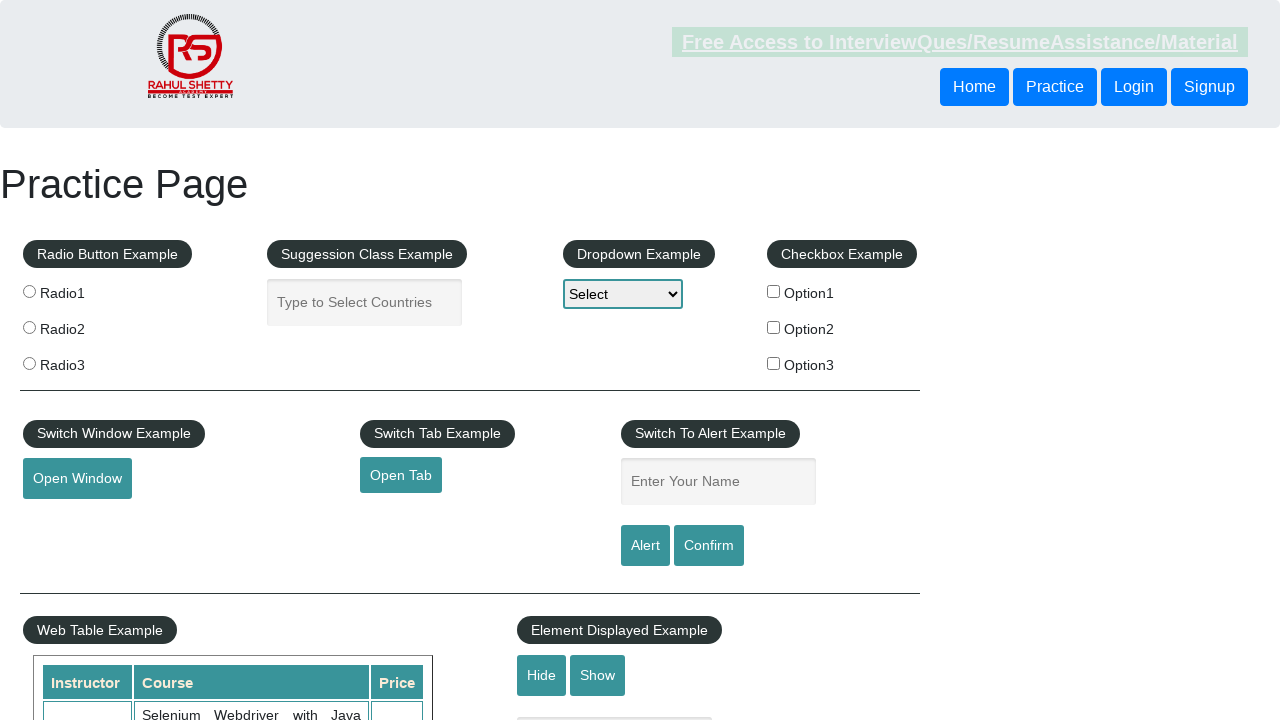

Waited 1 second for dialog to be processed
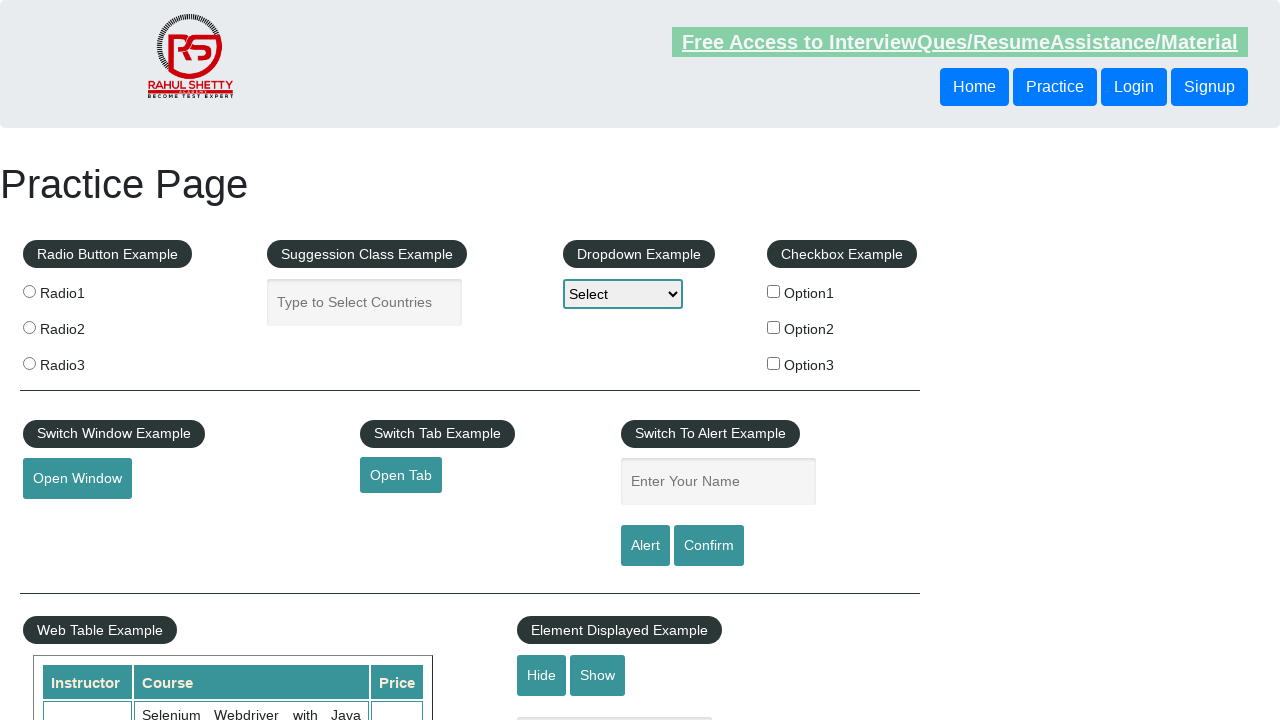

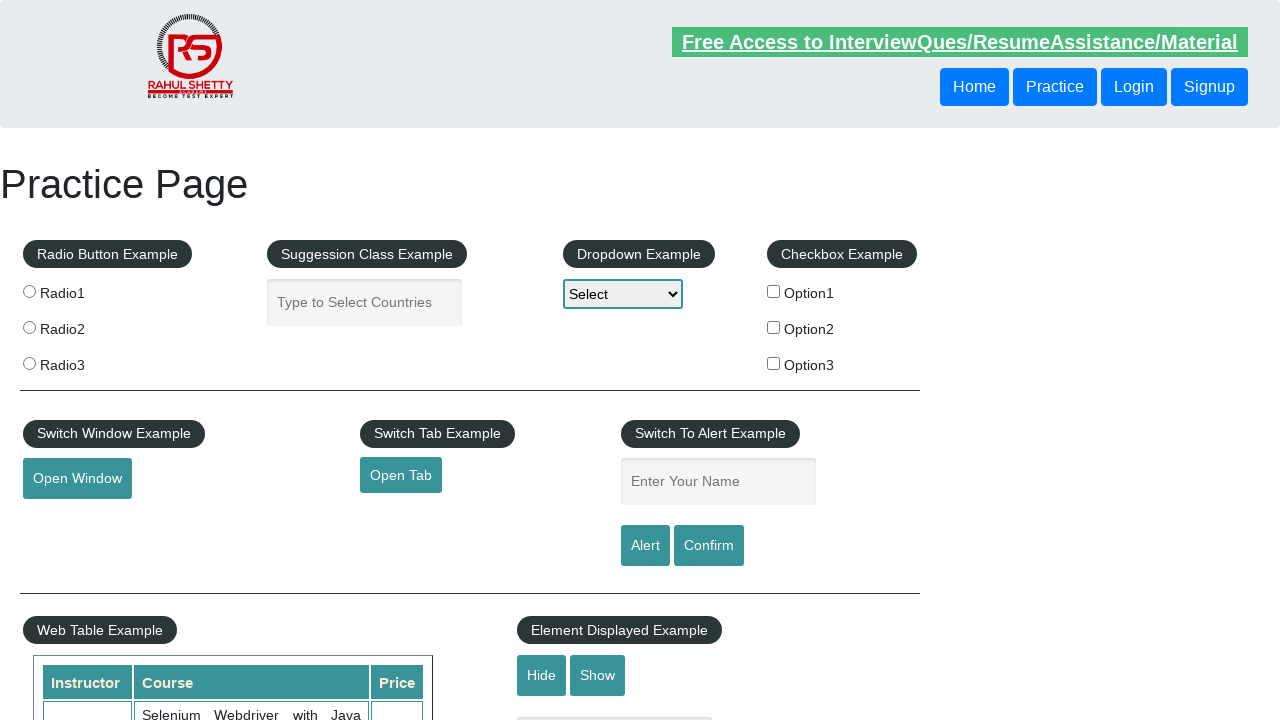